Tests the theme toggle button by clicking it and verifying the HTML class changes to indicate theme switch

Starting URL: https://santhoshkumark.me/

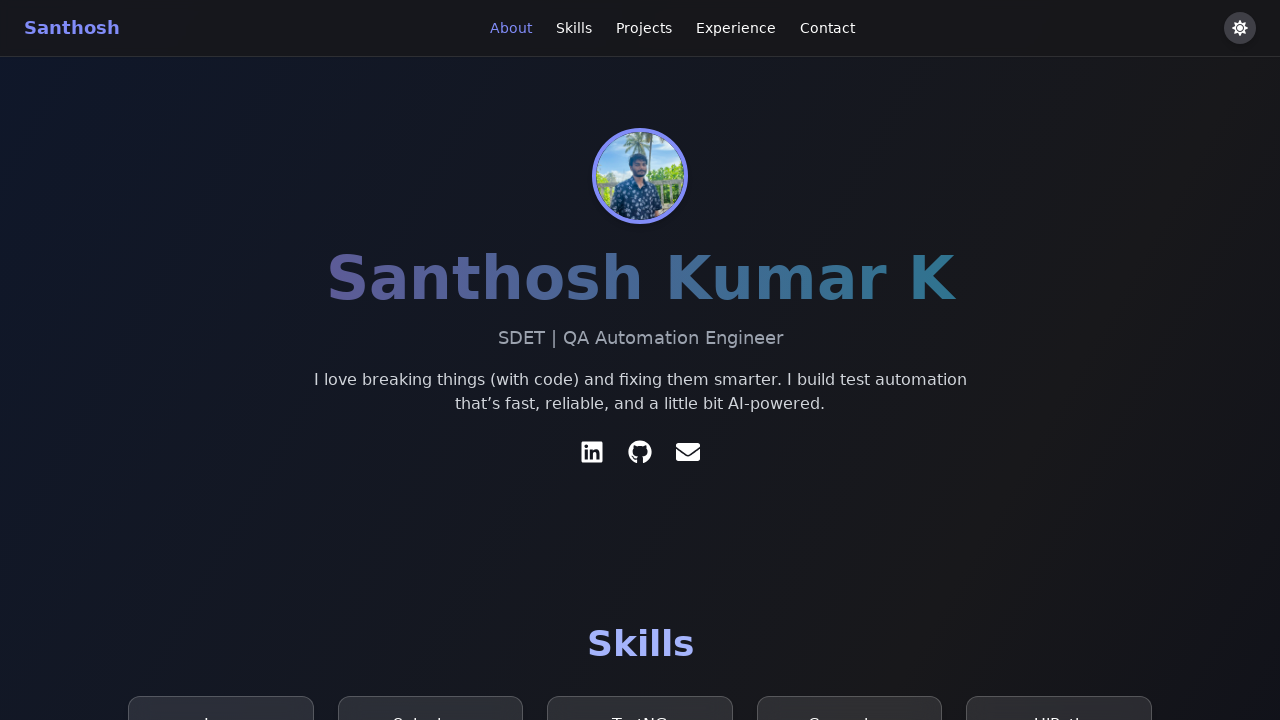

Theme toggle button loaded and is visible
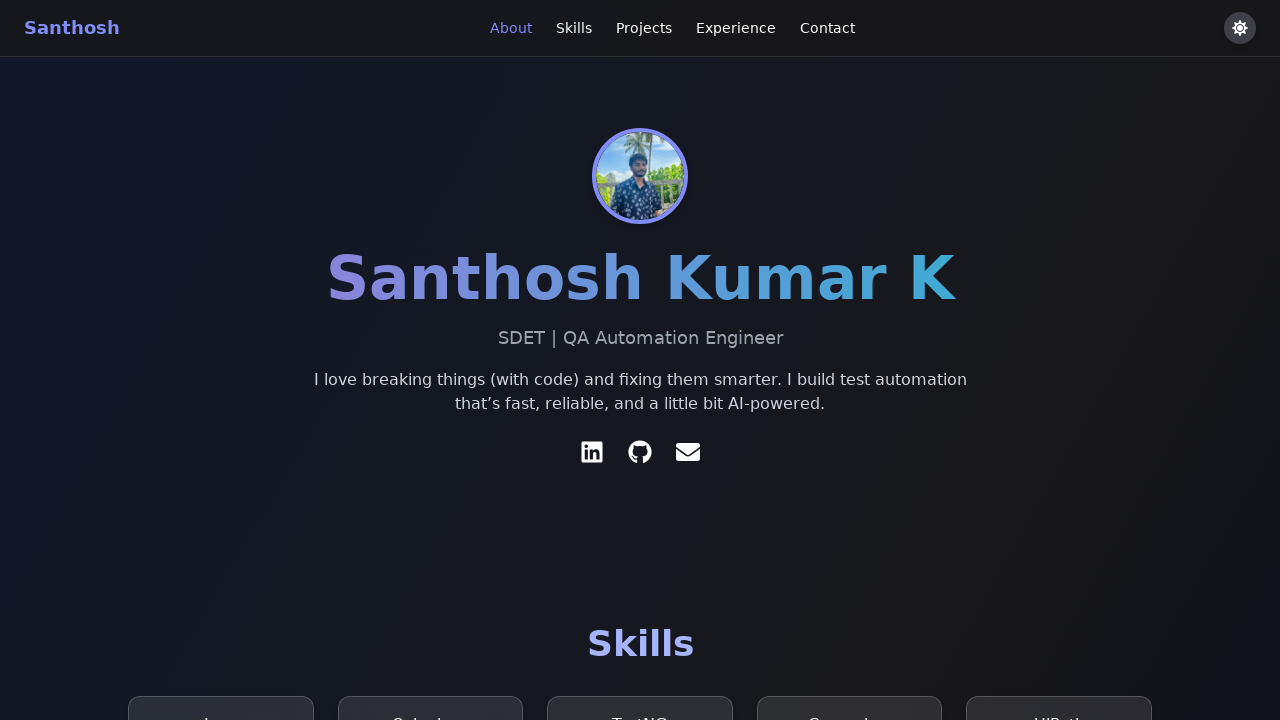

Captured initial HTML class: dark
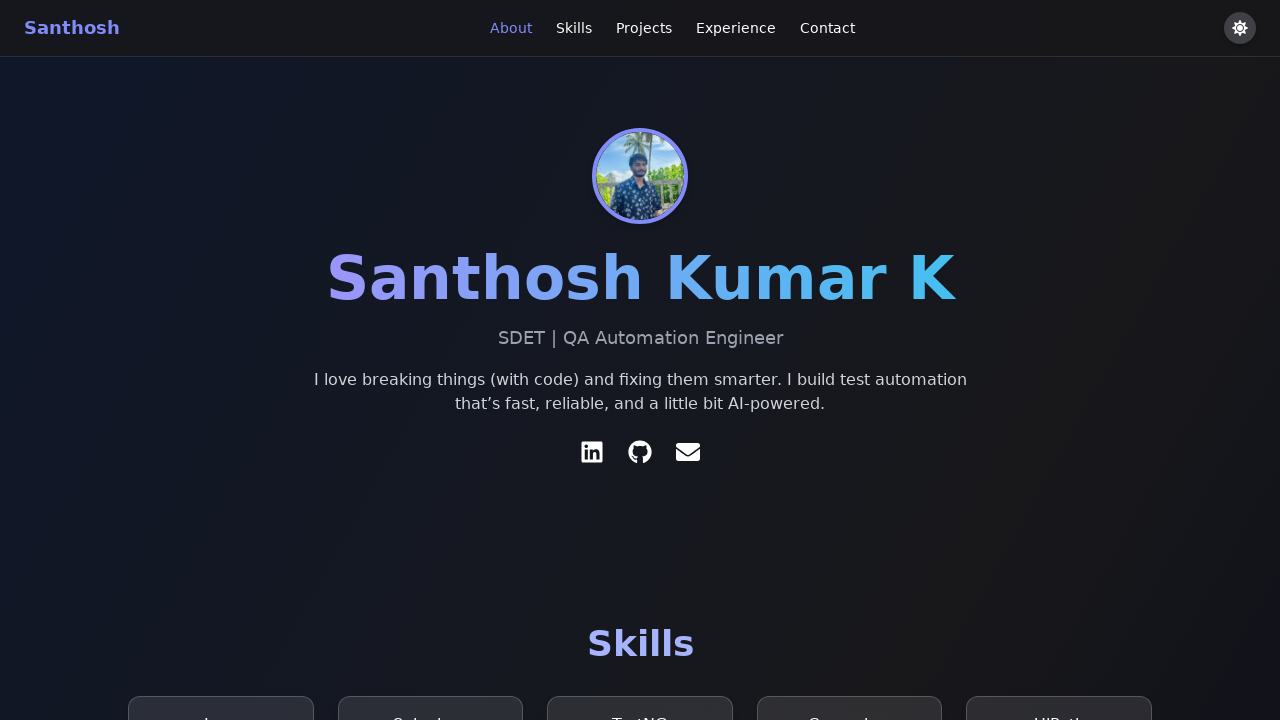

Clicked theme toggle button at (1240, 28) on button[aria-label='Toggle Theme']
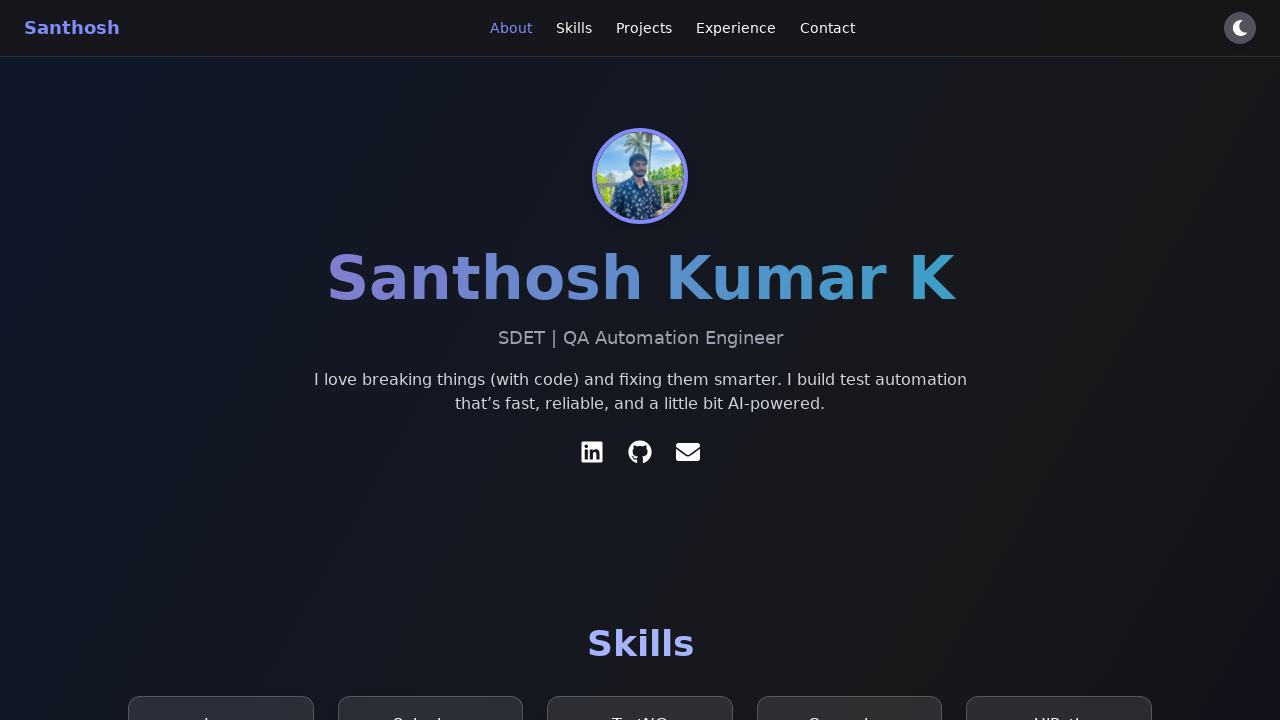

Theme class attribute changed on HTML element
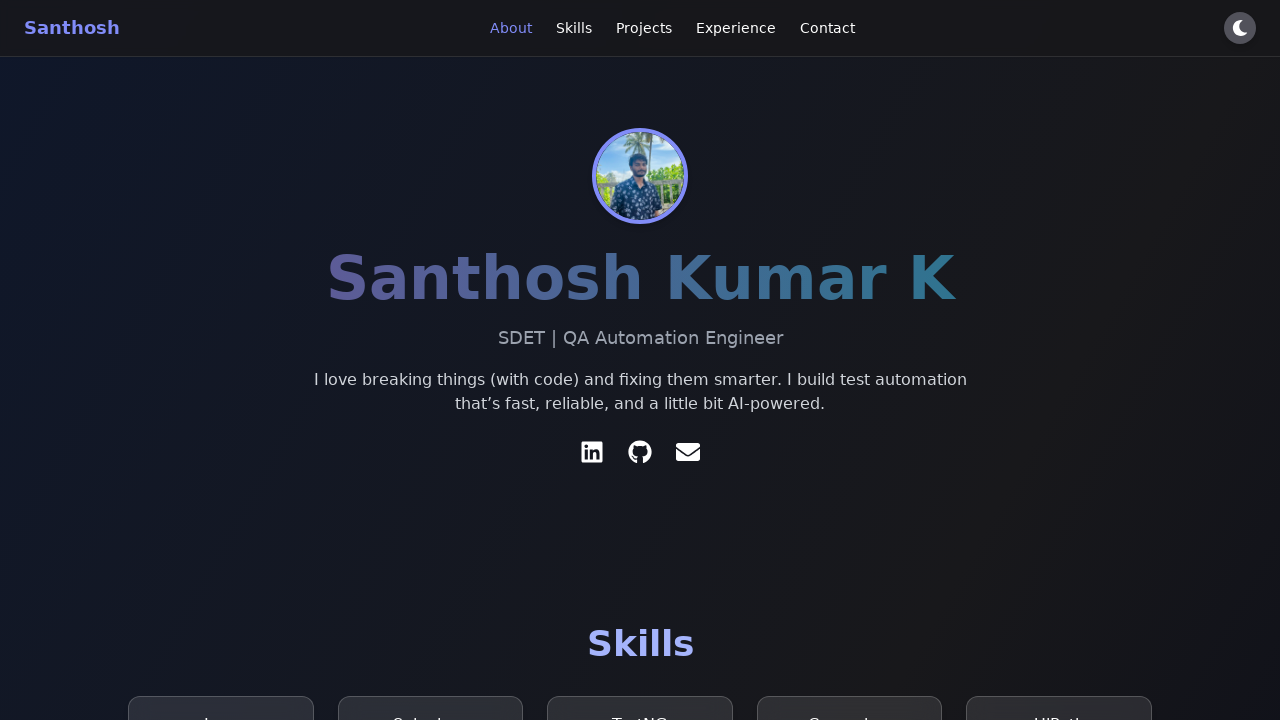

Captured toggled HTML class: dark light
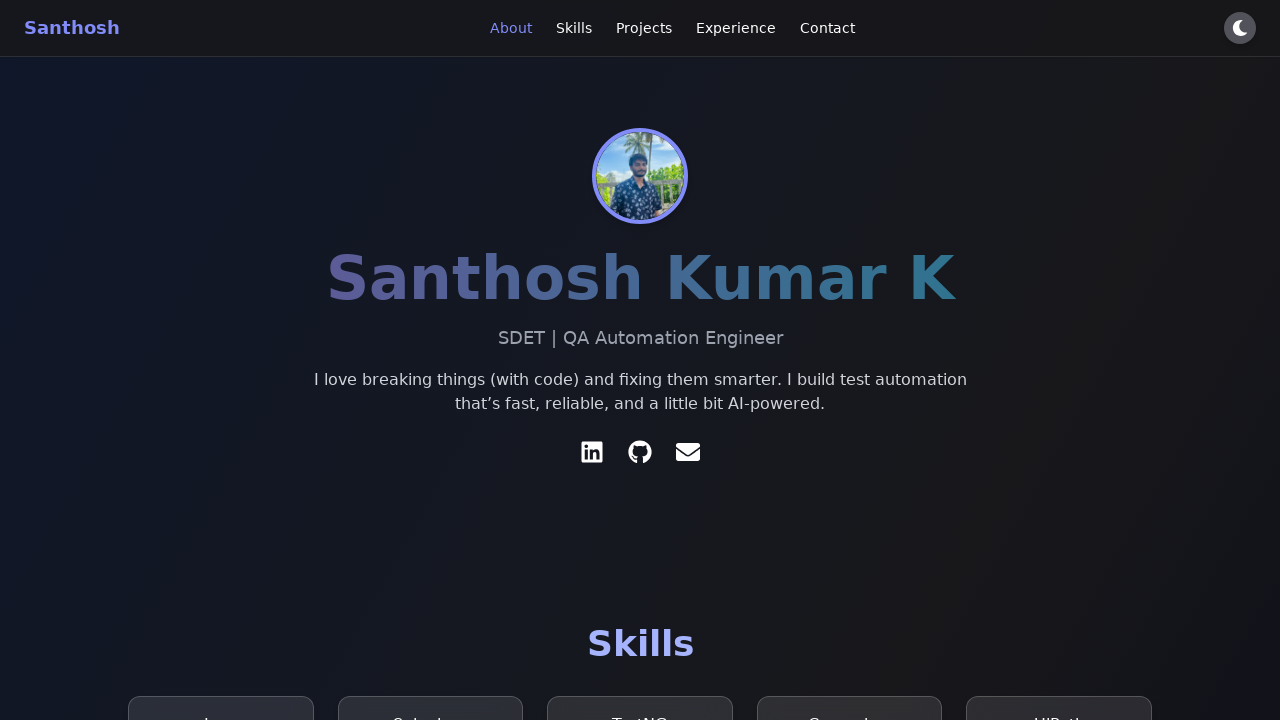

Assertion passed: theme successfully toggled from initial state
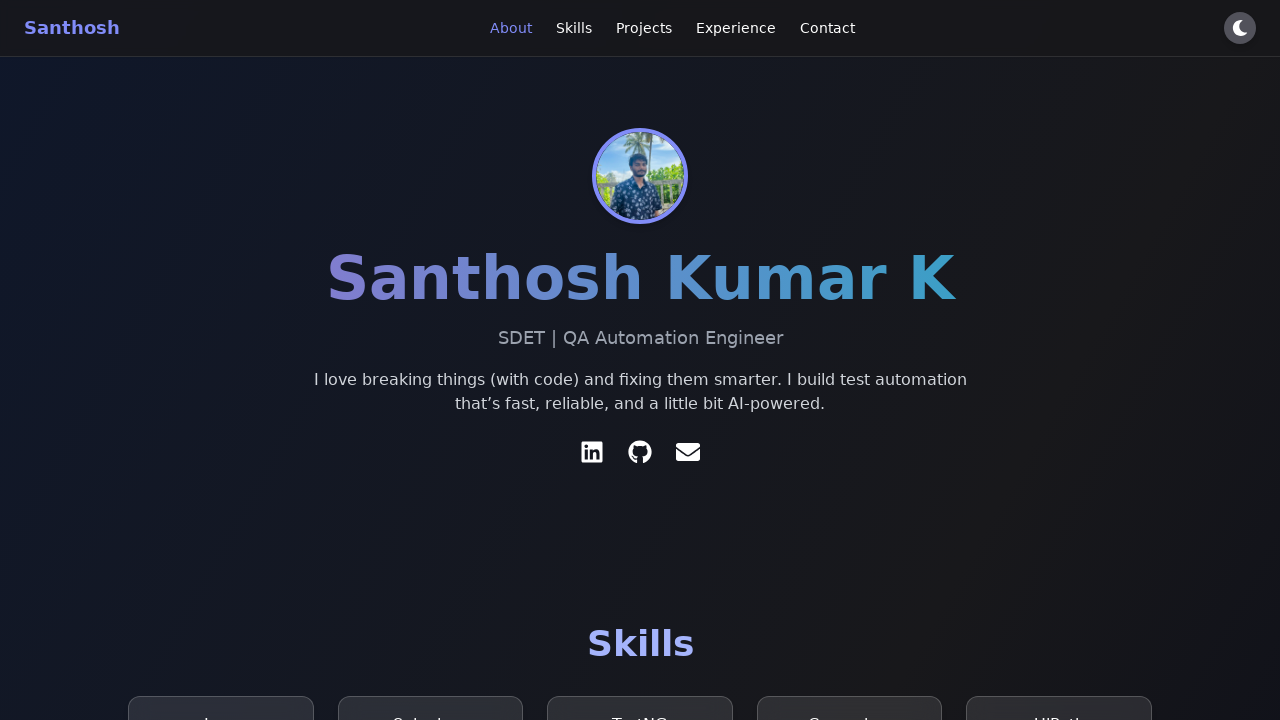

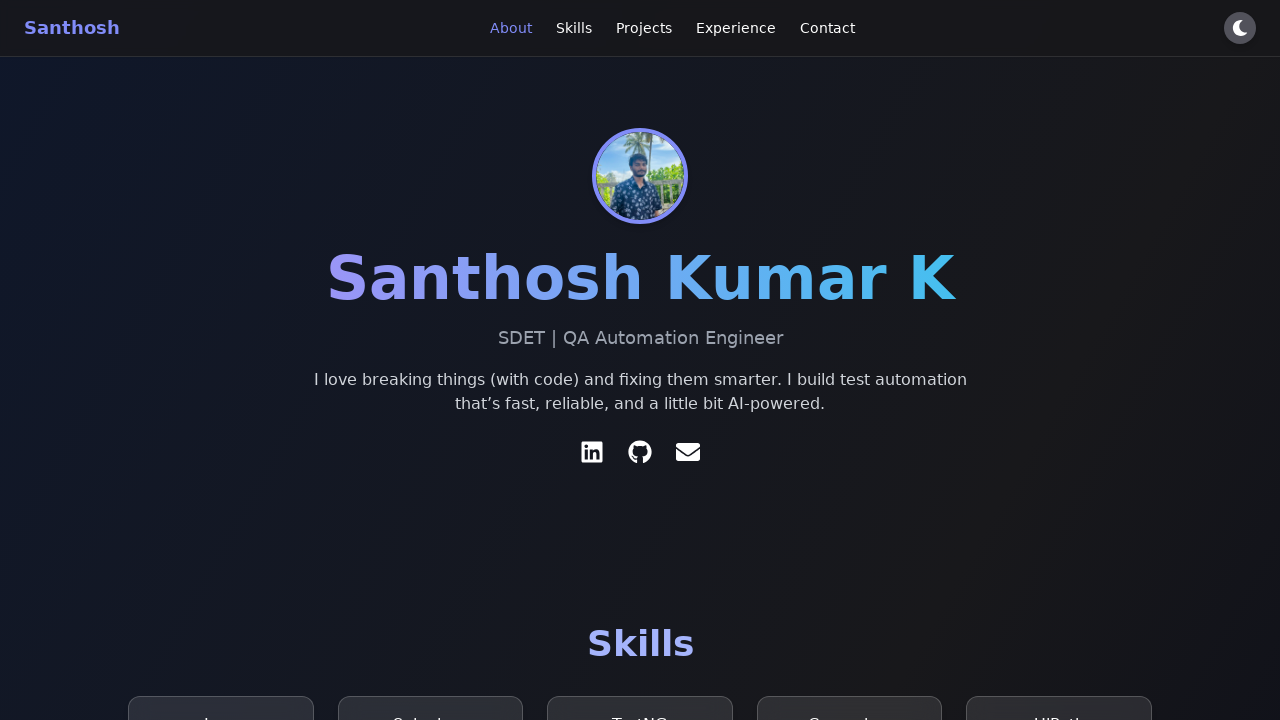